Navigates to Dicoding's academy course listing page and verifies that the course list loads correctly by waiting for the course-list element and course cards to appear.

Starting URL: https://www.dicoding.com/academies/list

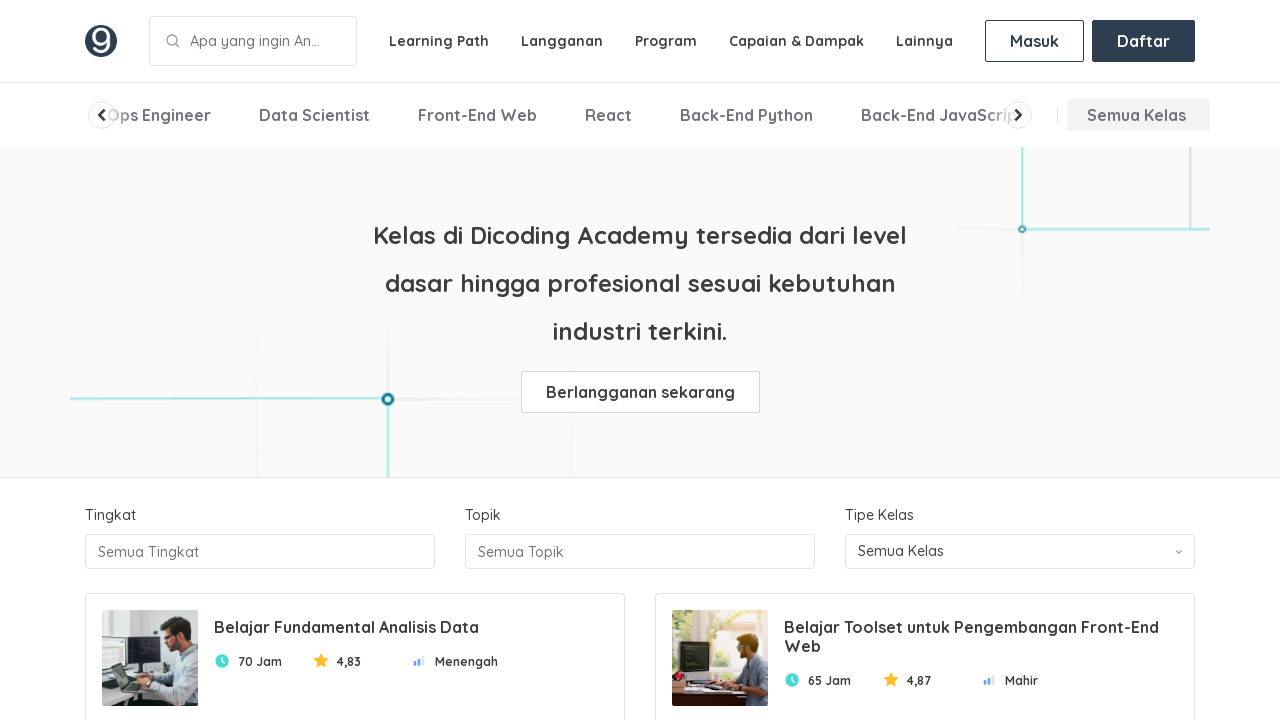

Navigated to Dicoding's academy course listing page
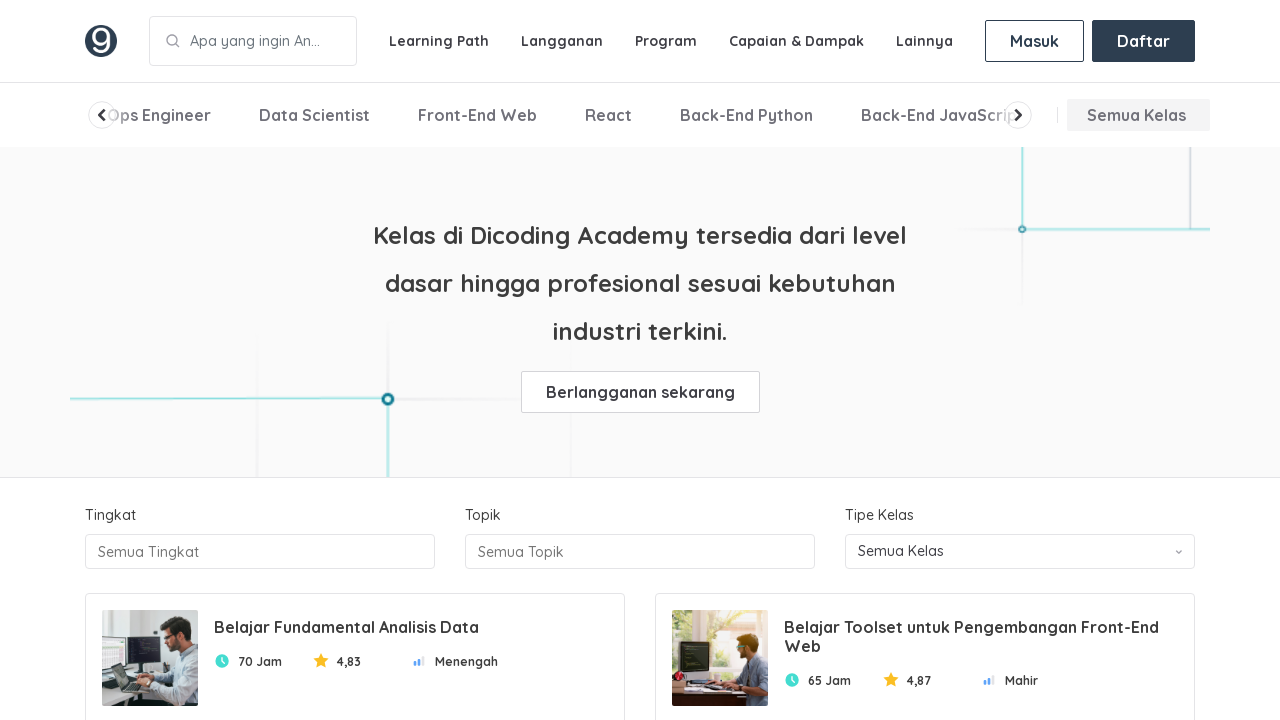

Course list container (#course-list) appeared
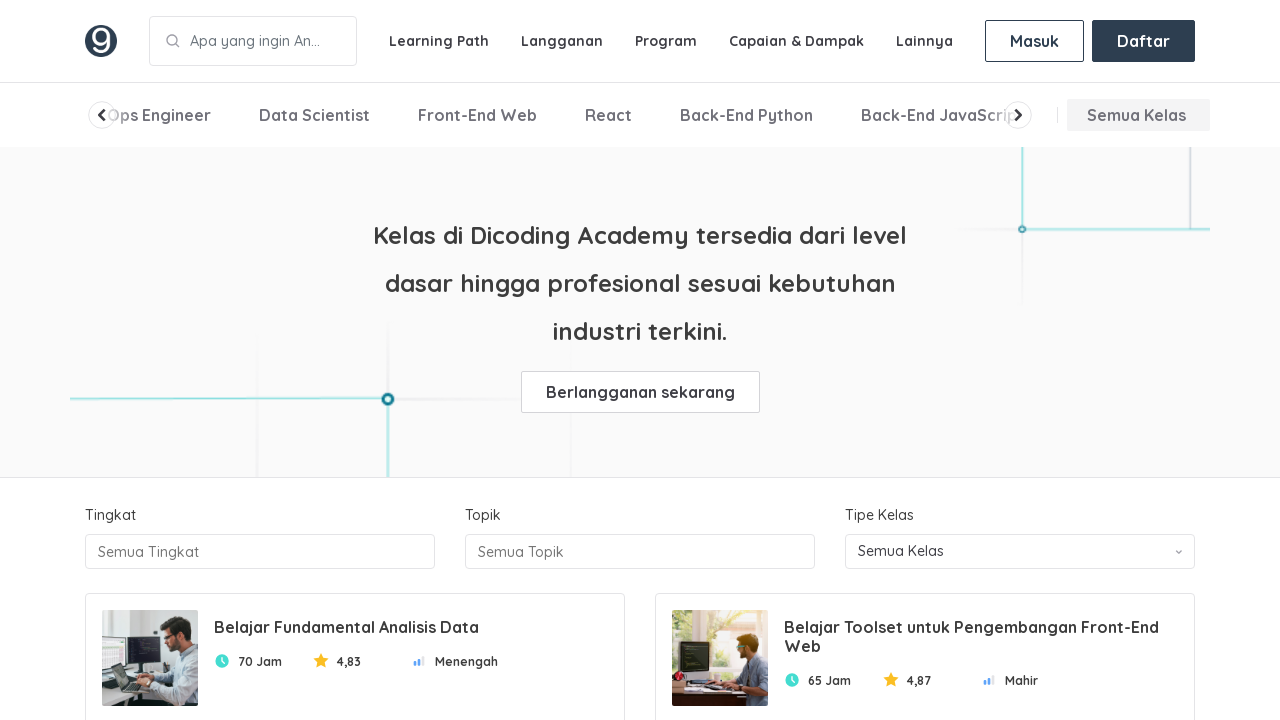

Course card containers (div.col-md-6.mb-3) loaded
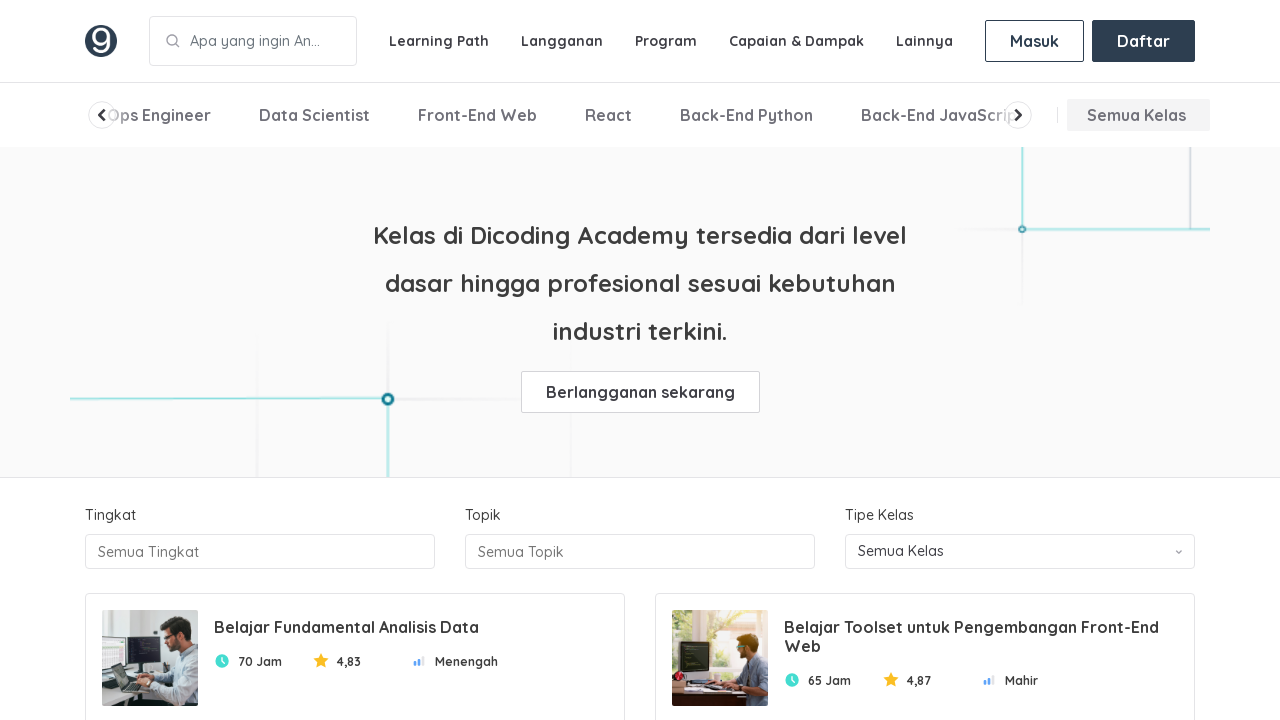

Course card names (h5.course-card__name) are visible
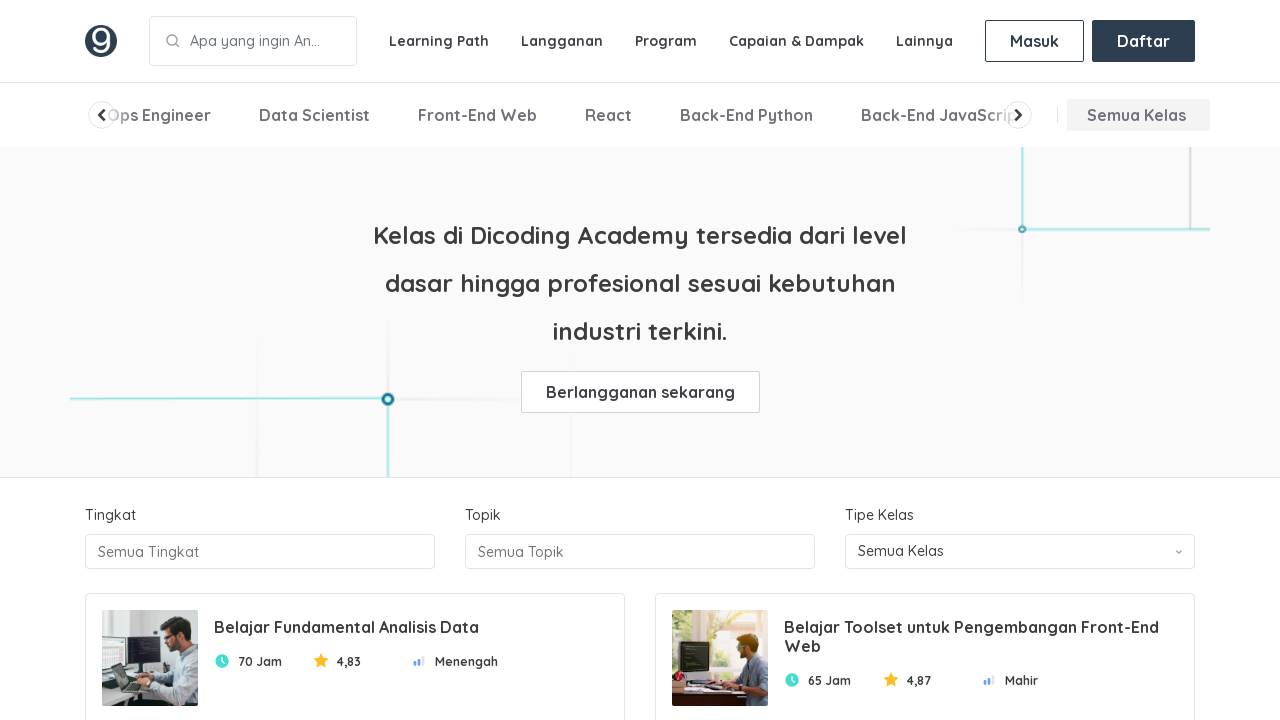

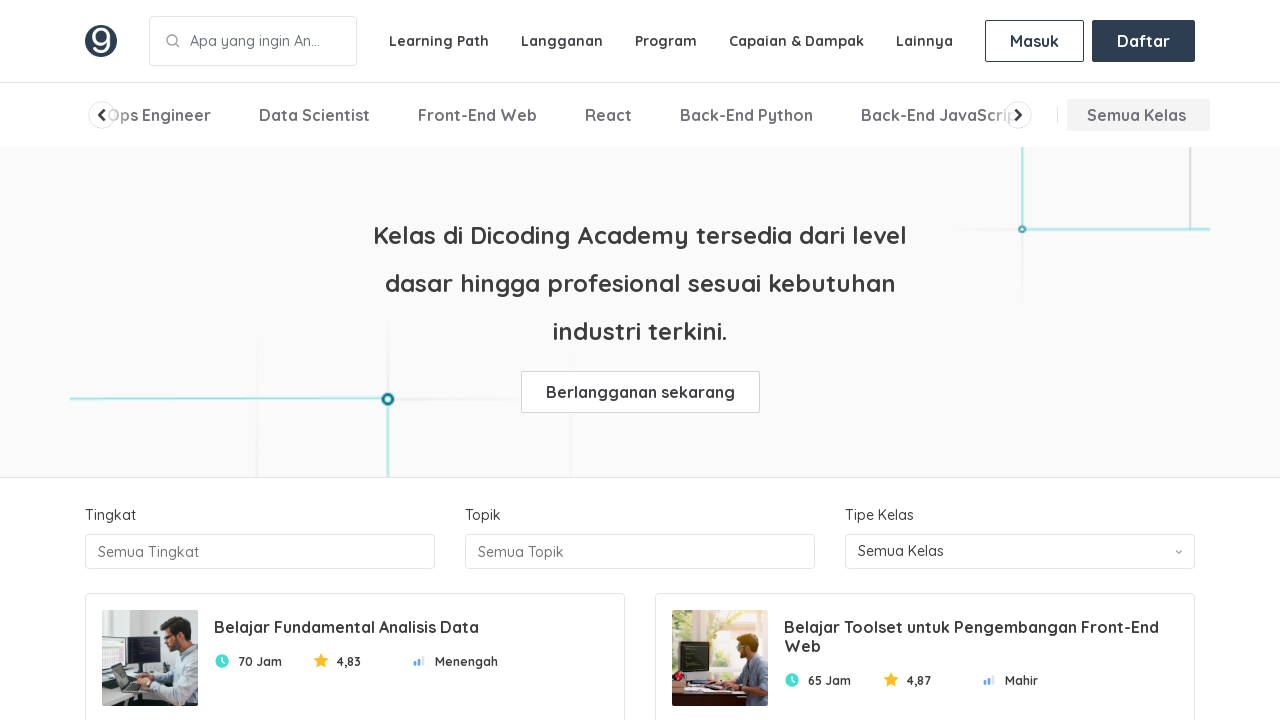